Tests multiple select dropdown by selecting various months and verifying selection states including partial and all-selected

Starting URL: http://multiple-select.wenzhixin.net.cn/templates/template.html?v=189&url=basic.html

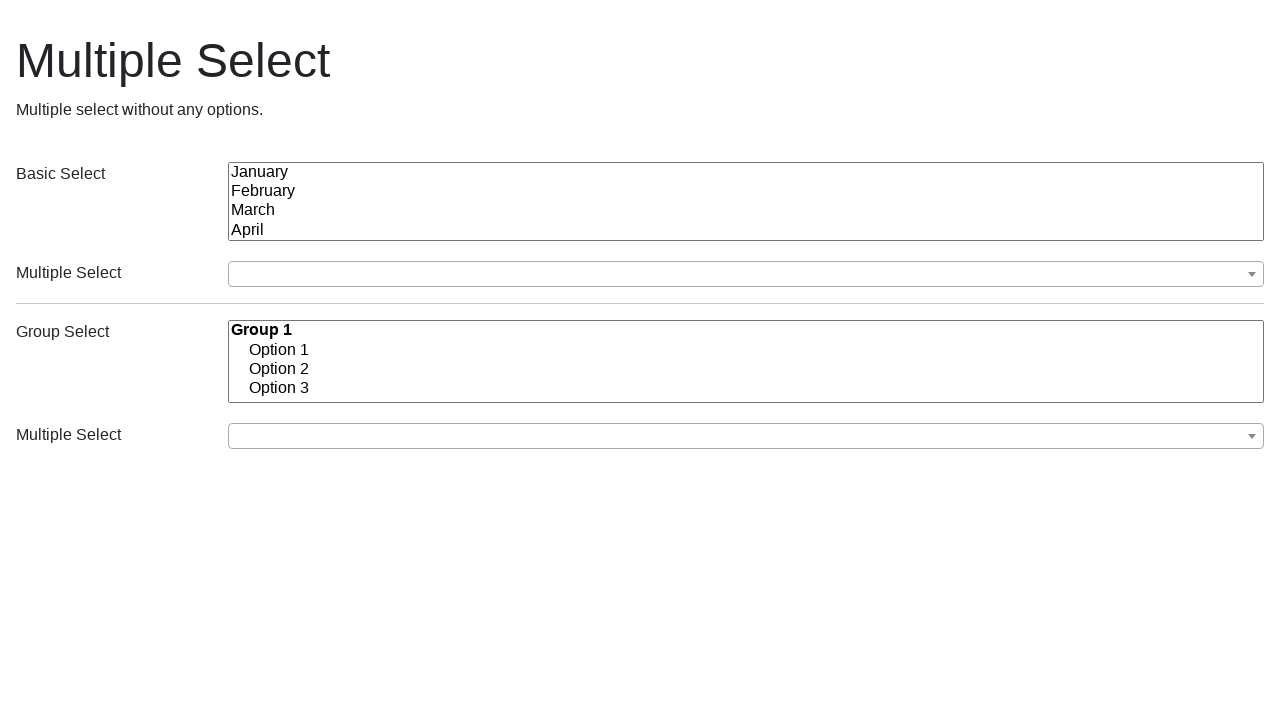

Waited 2 seconds for page to load
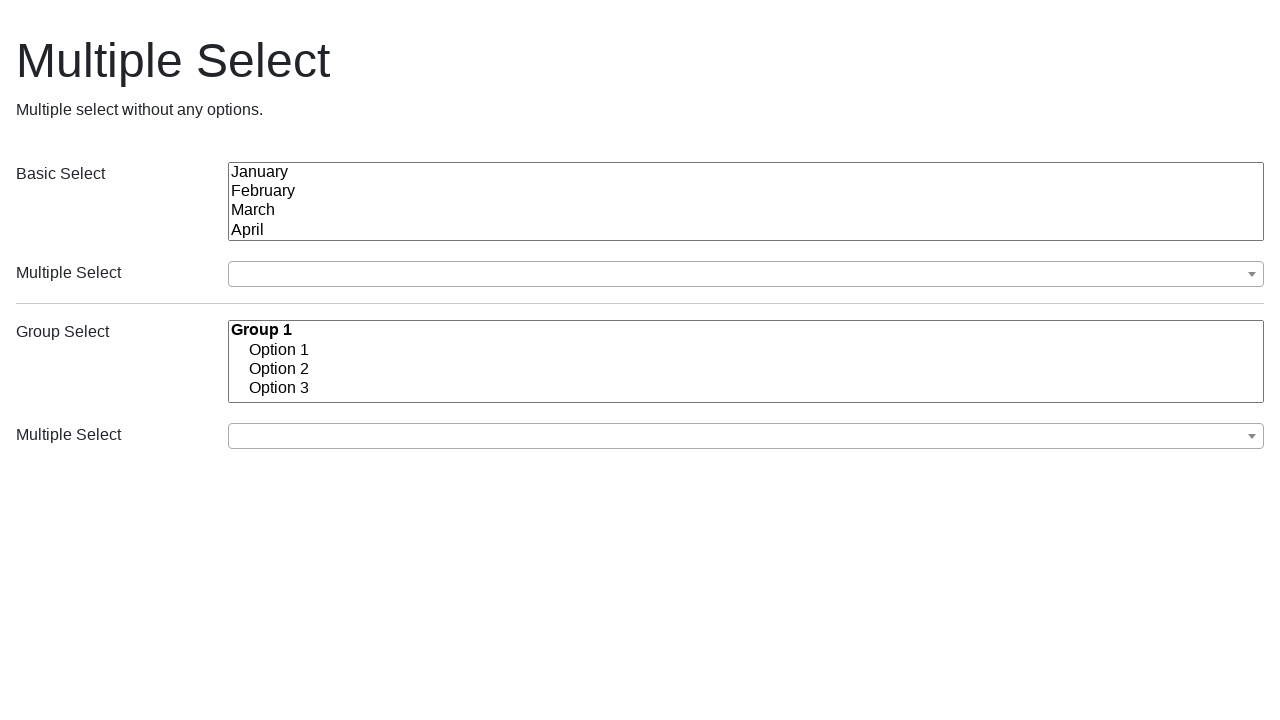

Clicked Group Select dropdown button to open at (746, 274) on xpath=//label[contains(.,'Group Select')]/parent::div/preceding-sibling::div//bu
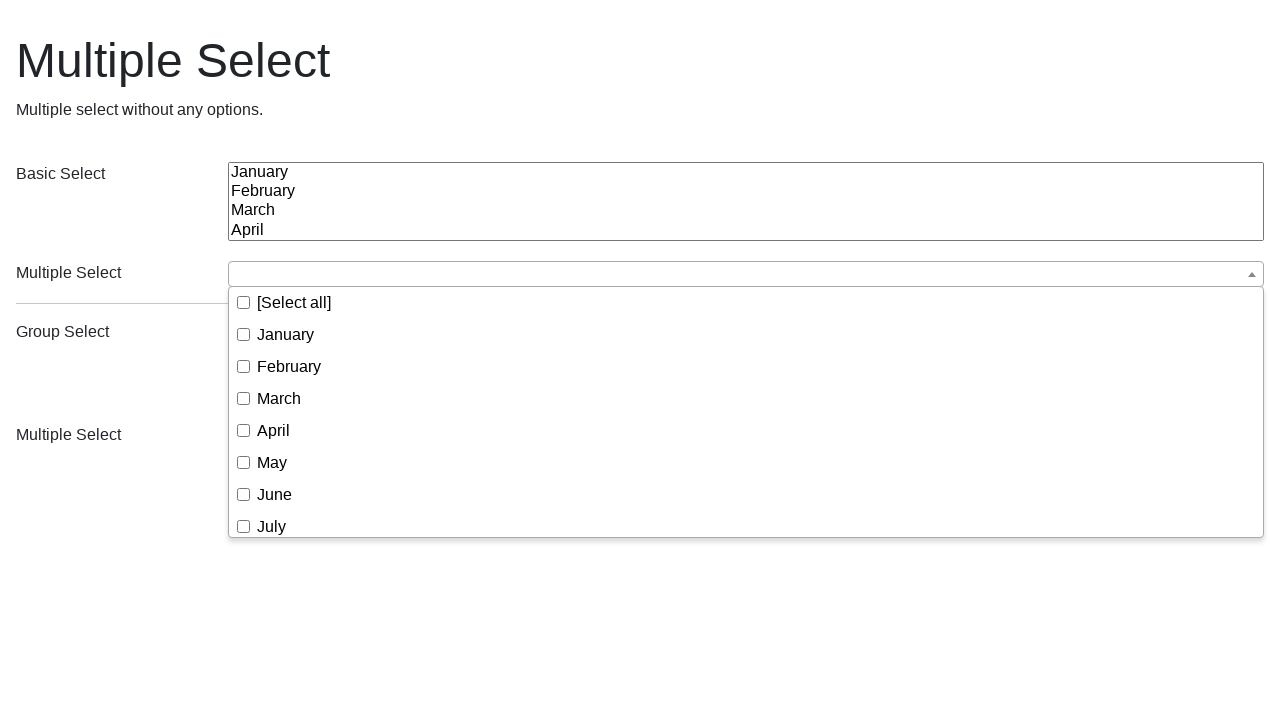

Dropdown options loaded
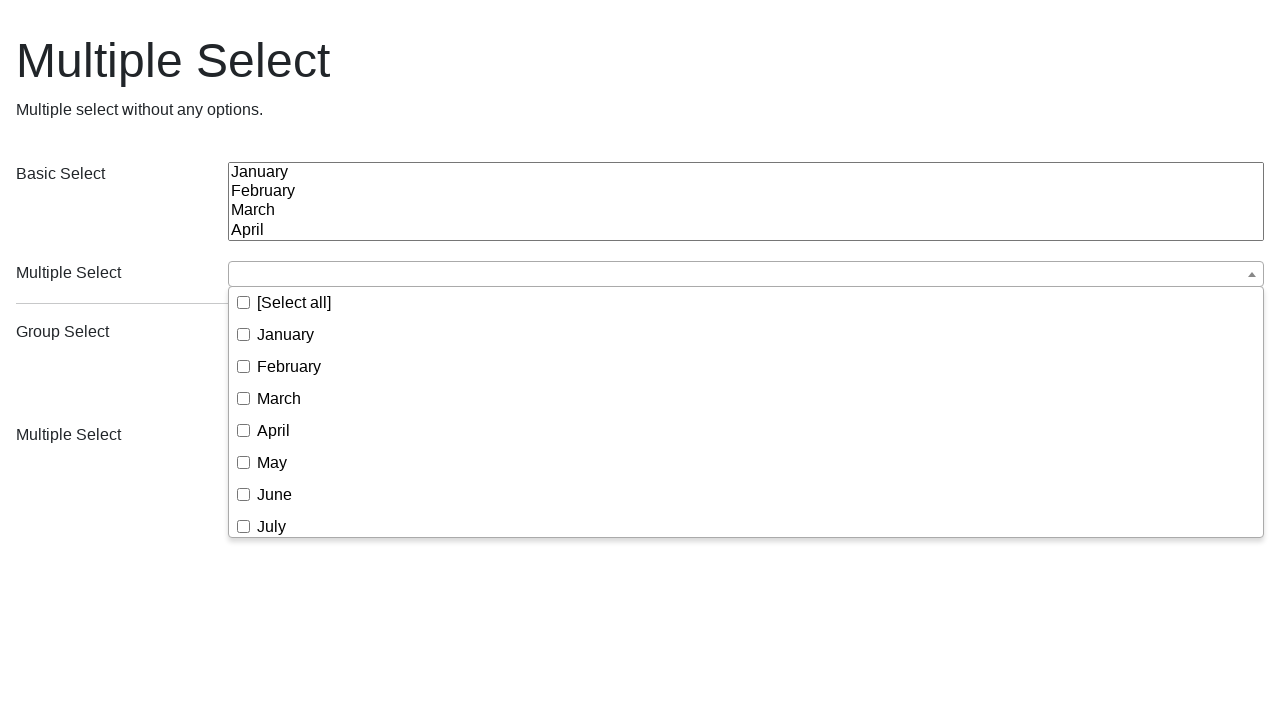

Selected May from dropdown at (272, 462) on xpath=//label[contains(.,'Group Select')]/parent::div/preceding-sibling::div//li
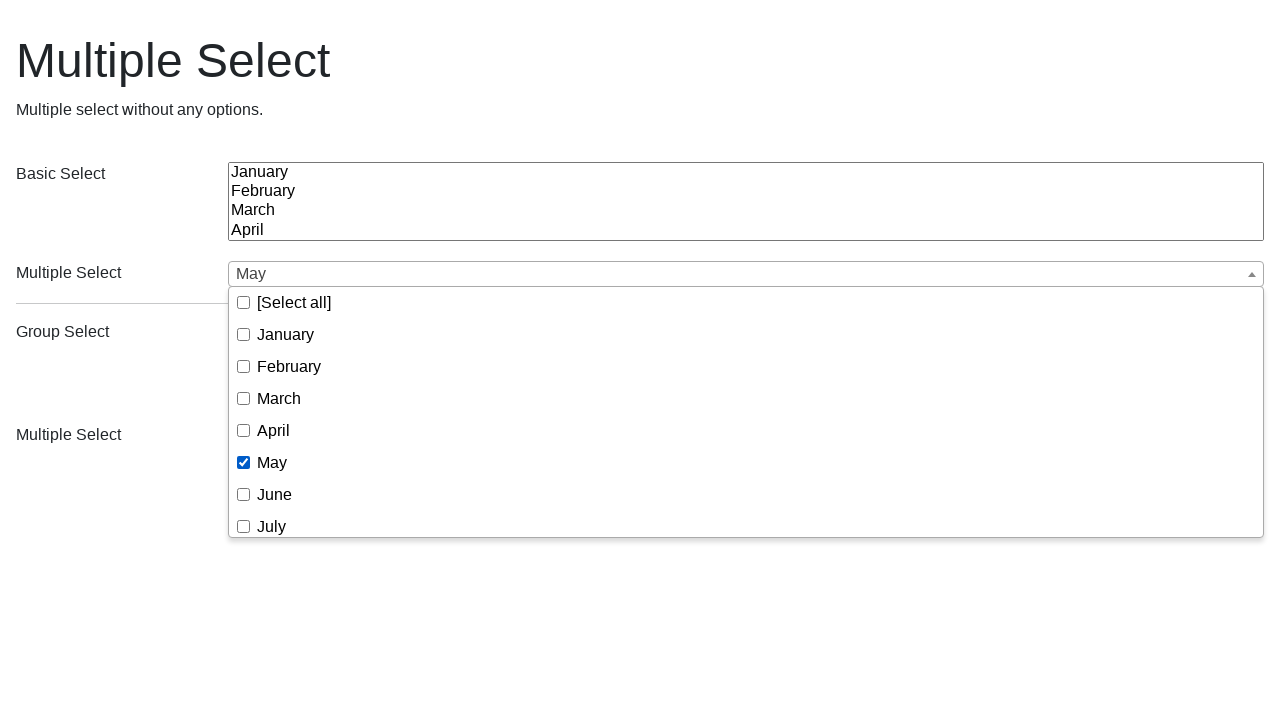

Selected June from dropdown at (274, 494) on xpath=//label[contains(.,'Group Select')]/parent::div/preceding-sibling::div//li
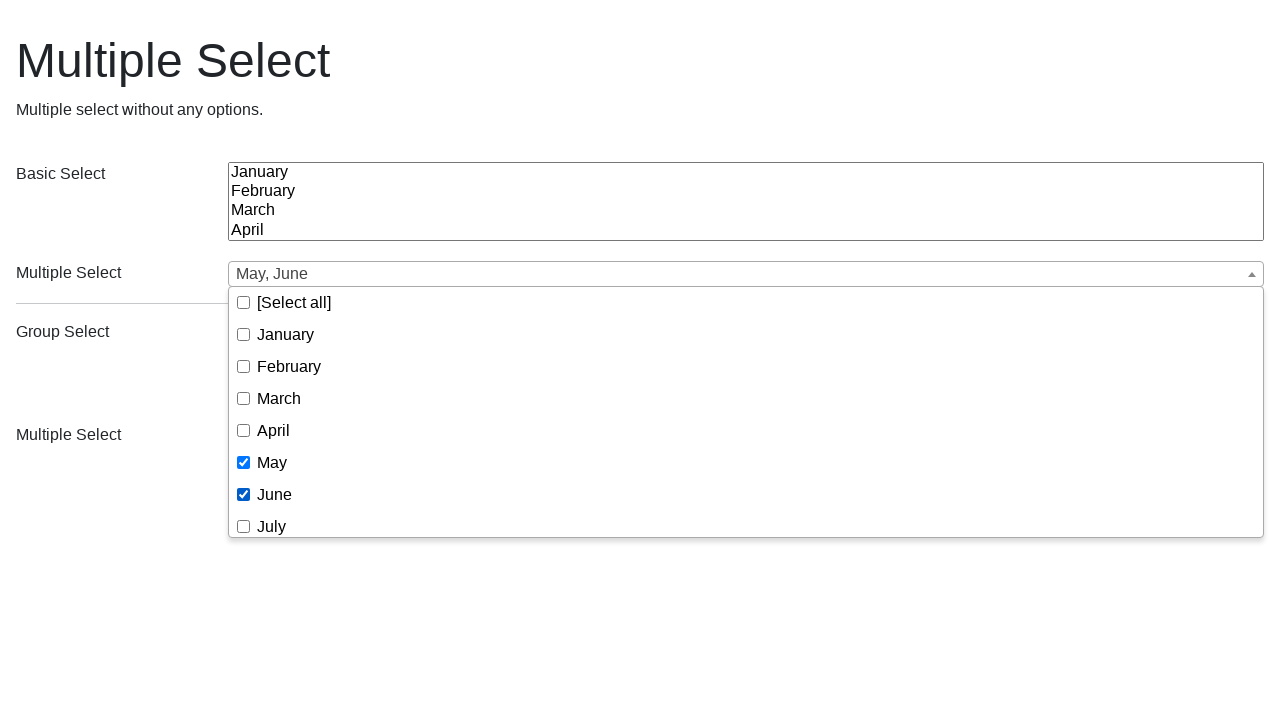

Selected July from dropdown at (272, 526) on xpath=//label[contains(.,'Group Select')]/parent::div/preceding-sibling::div//li
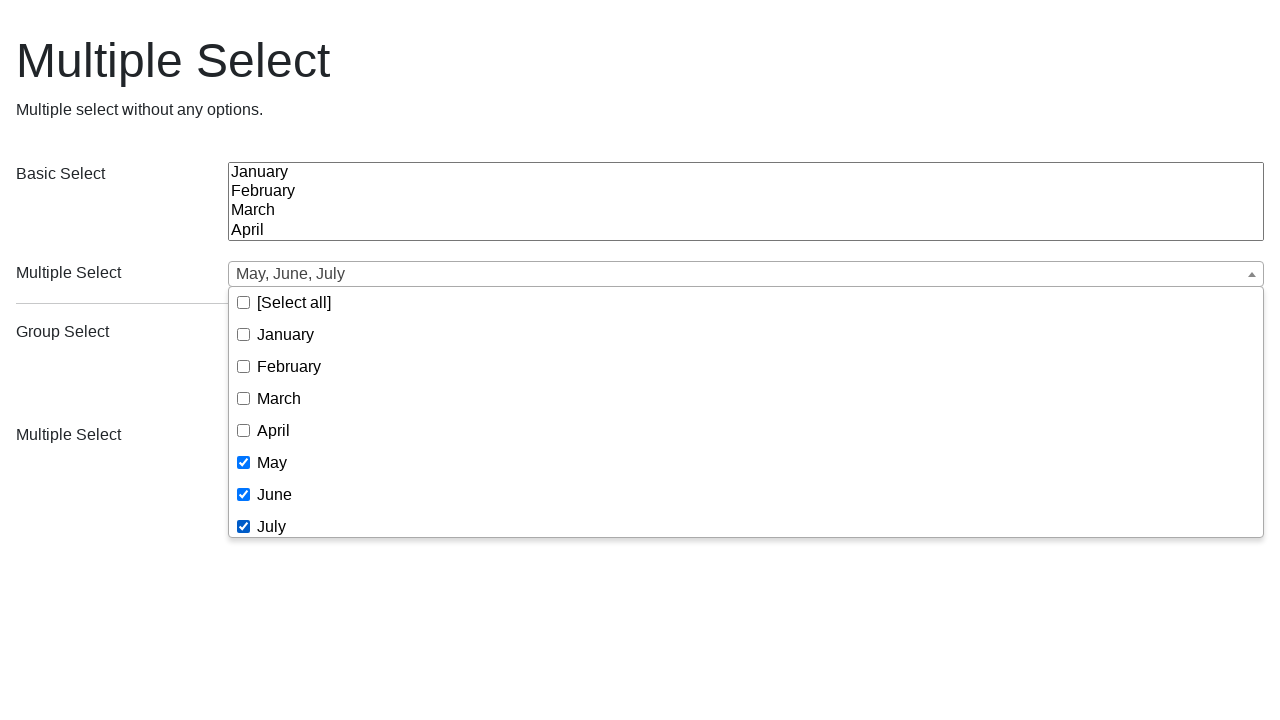

Closed dropdown after selecting 3 months (May, June, July) at (746, 274) on xpath=//label[contains(.,'Group Select')]/parent::div/preceding-sibling::div//bu
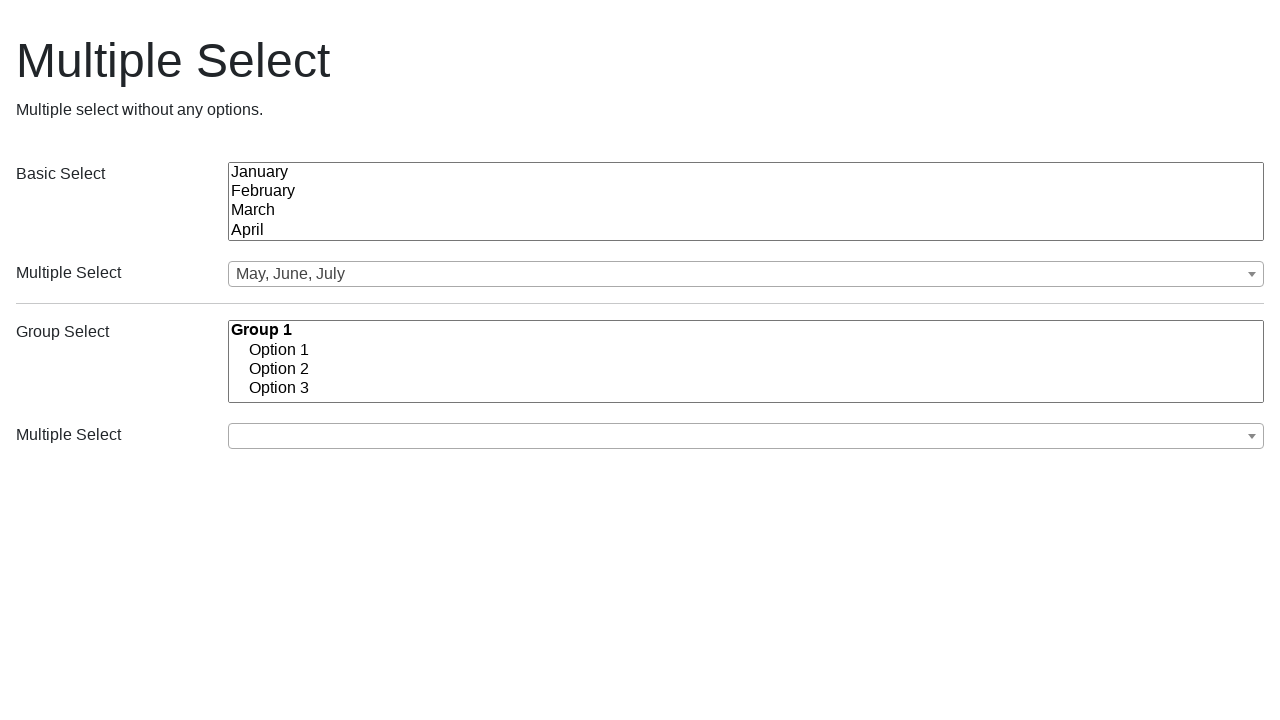

Reloaded page
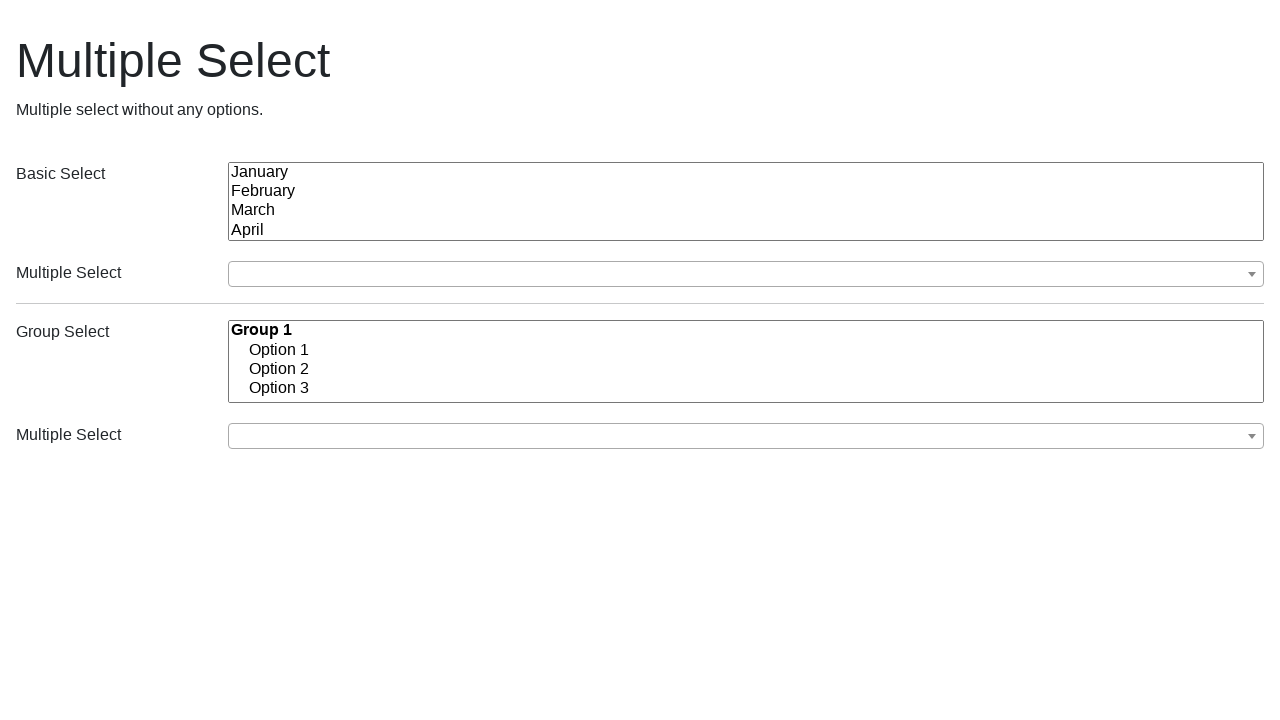

Waited 2 seconds for page to reload
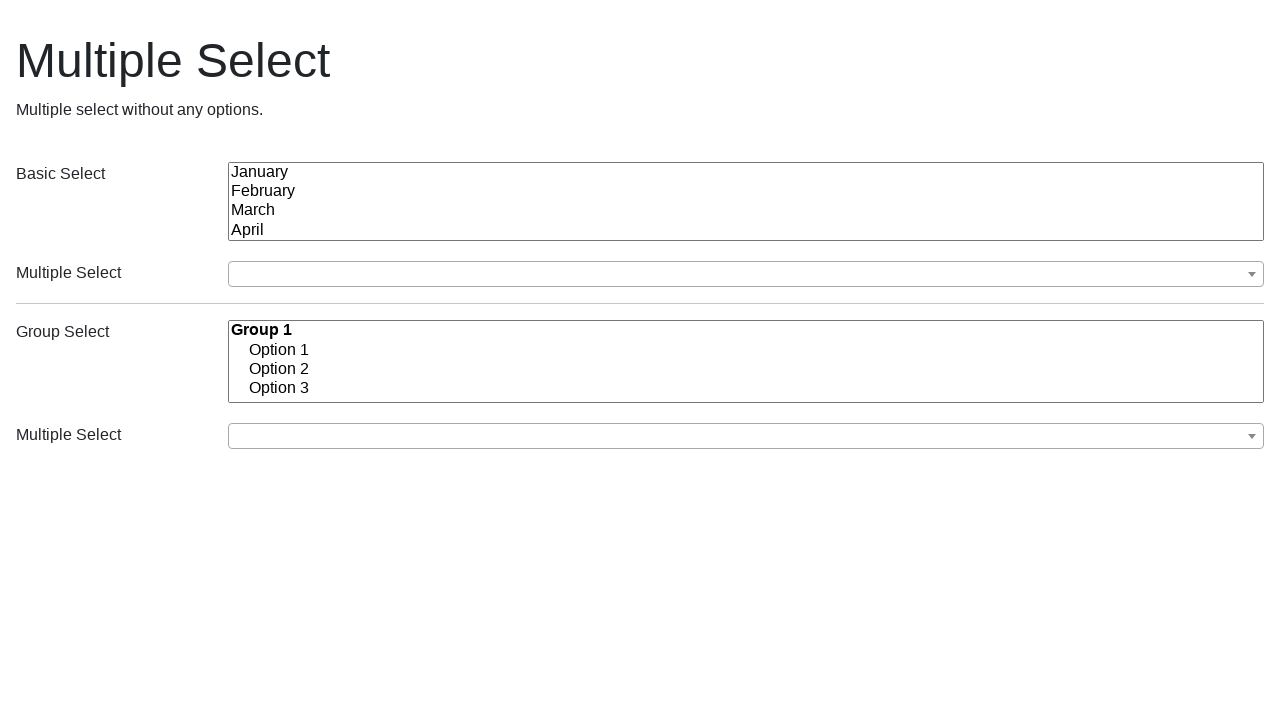

Clicked Group Select dropdown button to open after reload at (746, 274) on xpath=//label[contains(.,'Group Select')]/parent::div/preceding-sibling::div//bu
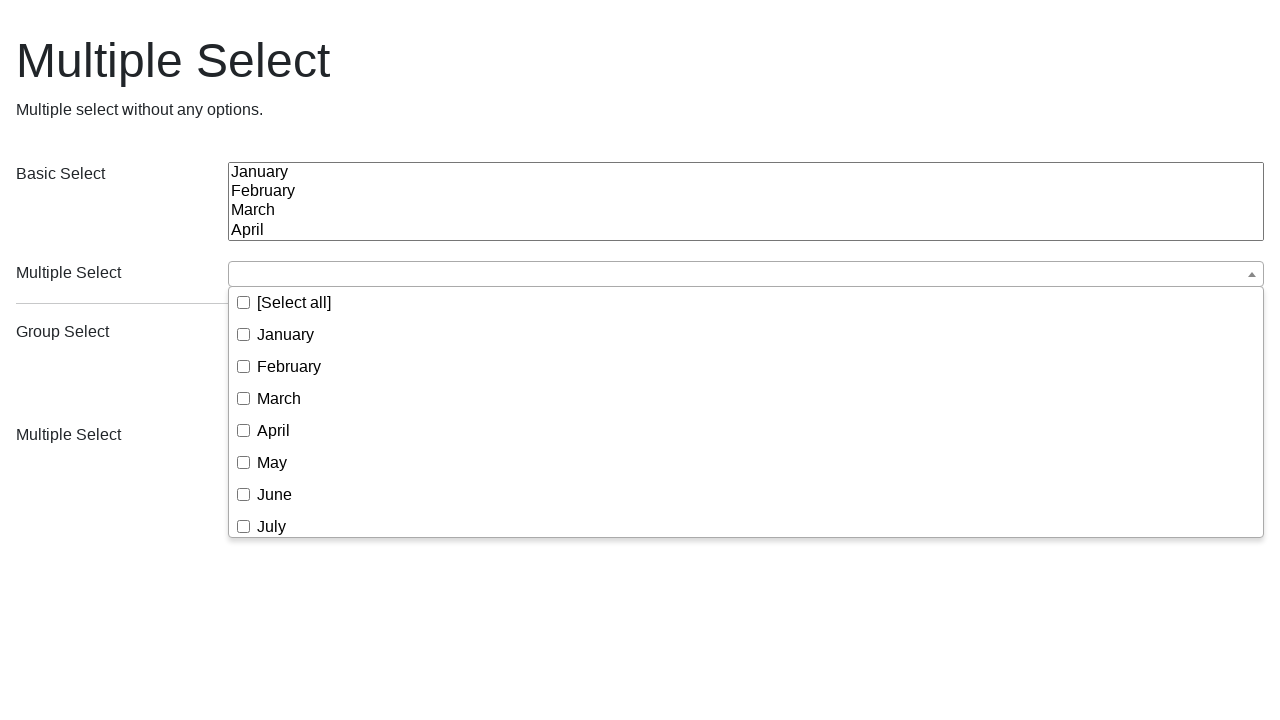

Dropdown options loaded after reload
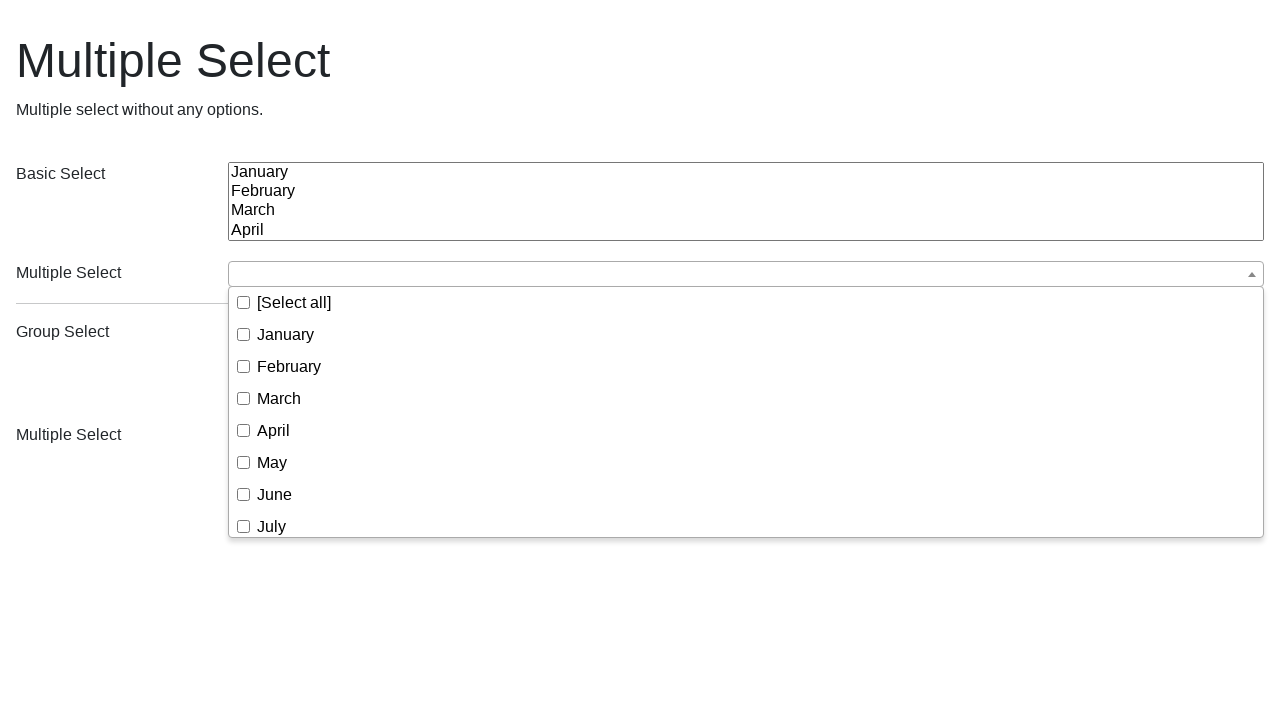

Selected May from dropdown at (272, 462) on xpath=//label[contains(.,'Group Select')]/parent::div/preceding-sibling::div//li
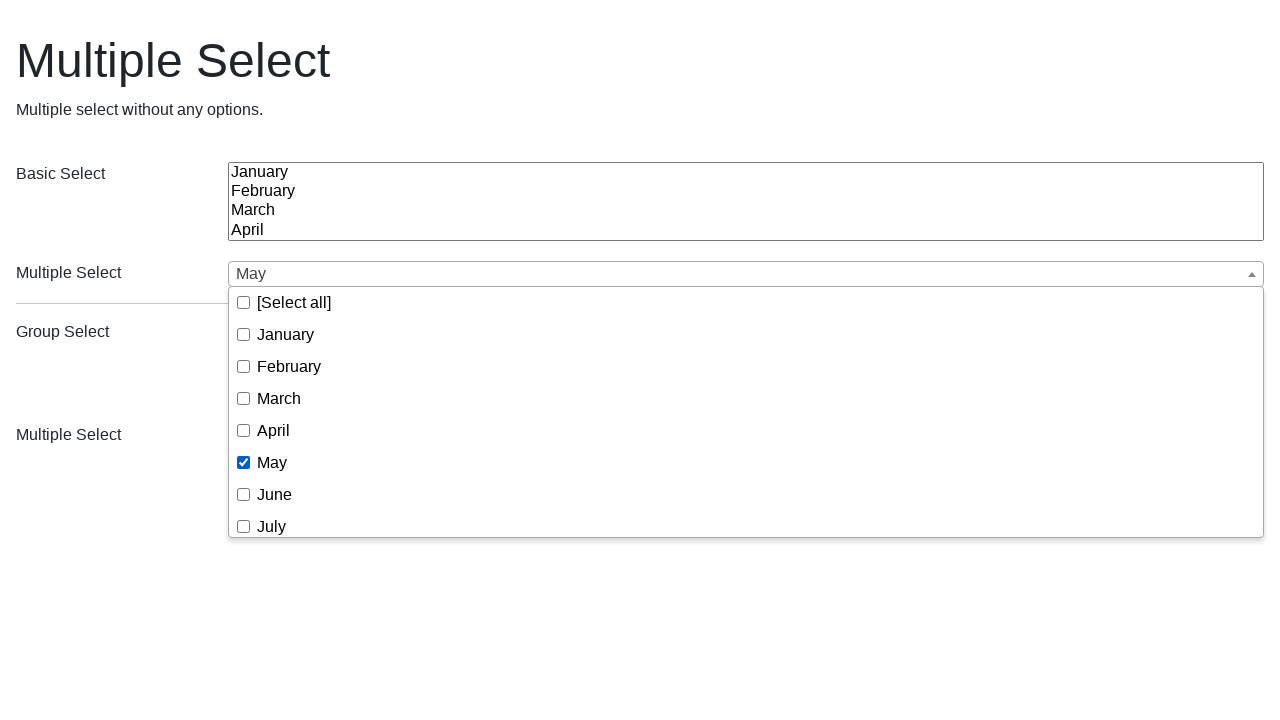

Selected June from dropdown at (274, 494) on xpath=//label[contains(.,'Group Select')]/parent::div/preceding-sibling::div//li
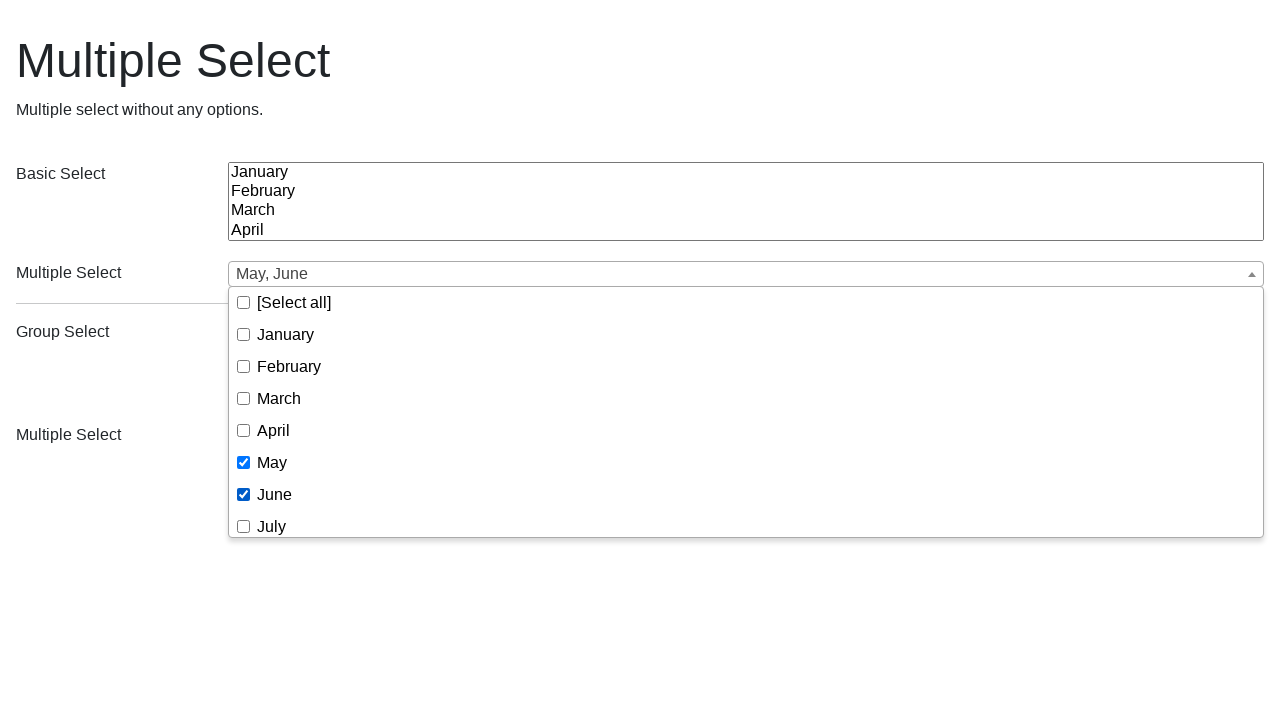

Selected July from dropdown at (272, 526) on xpath=//label[contains(.,'Group Select')]/parent::div/preceding-sibling::div//li
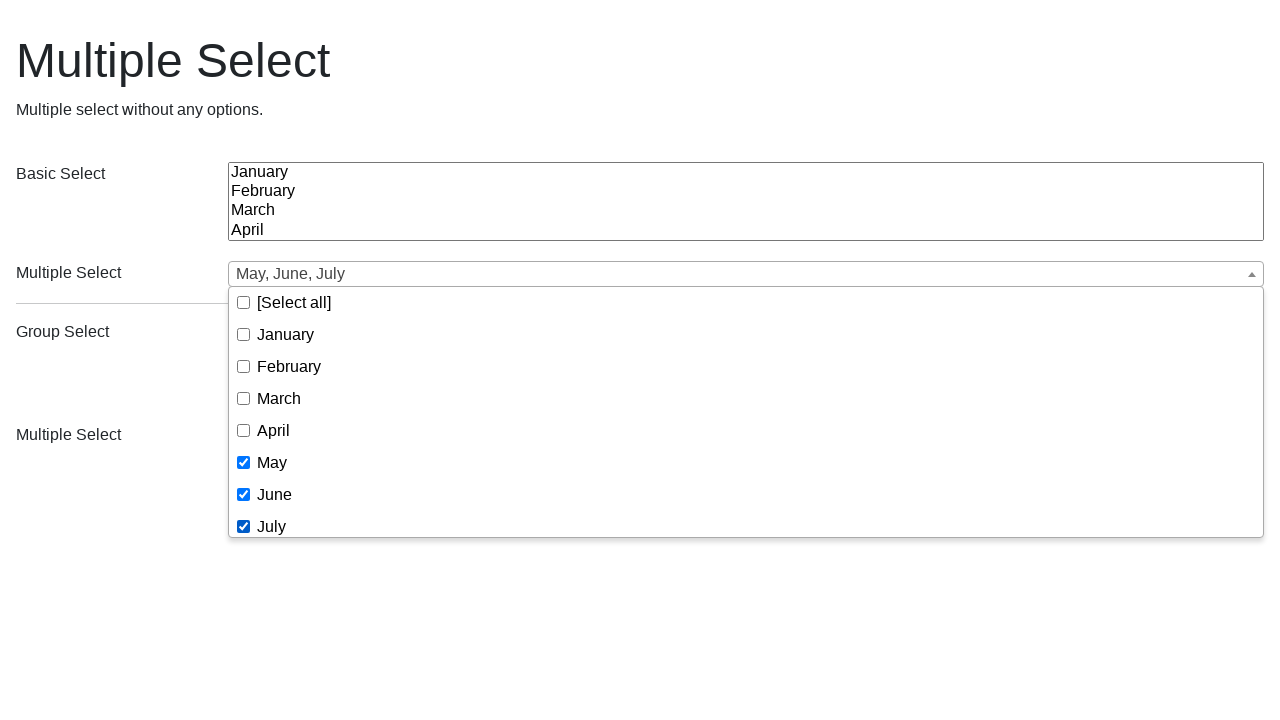

Selected December from dropdown at (294, 520) on xpath=//label[contains(.,'Group Select')]/parent::div/preceding-sibling::div//li
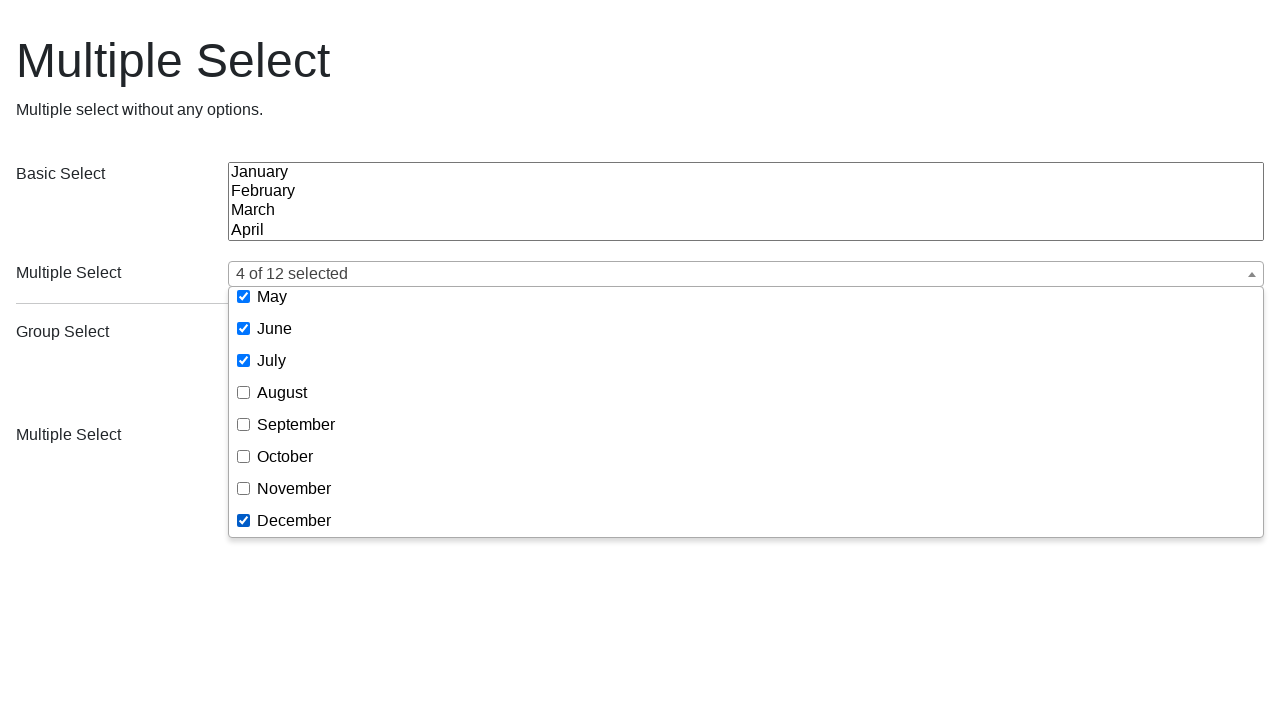

Selected September from dropdown at (296, 424) on xpath=//label[contains(.,'Group Select')]/parent::div/preceding-sibling::div//li
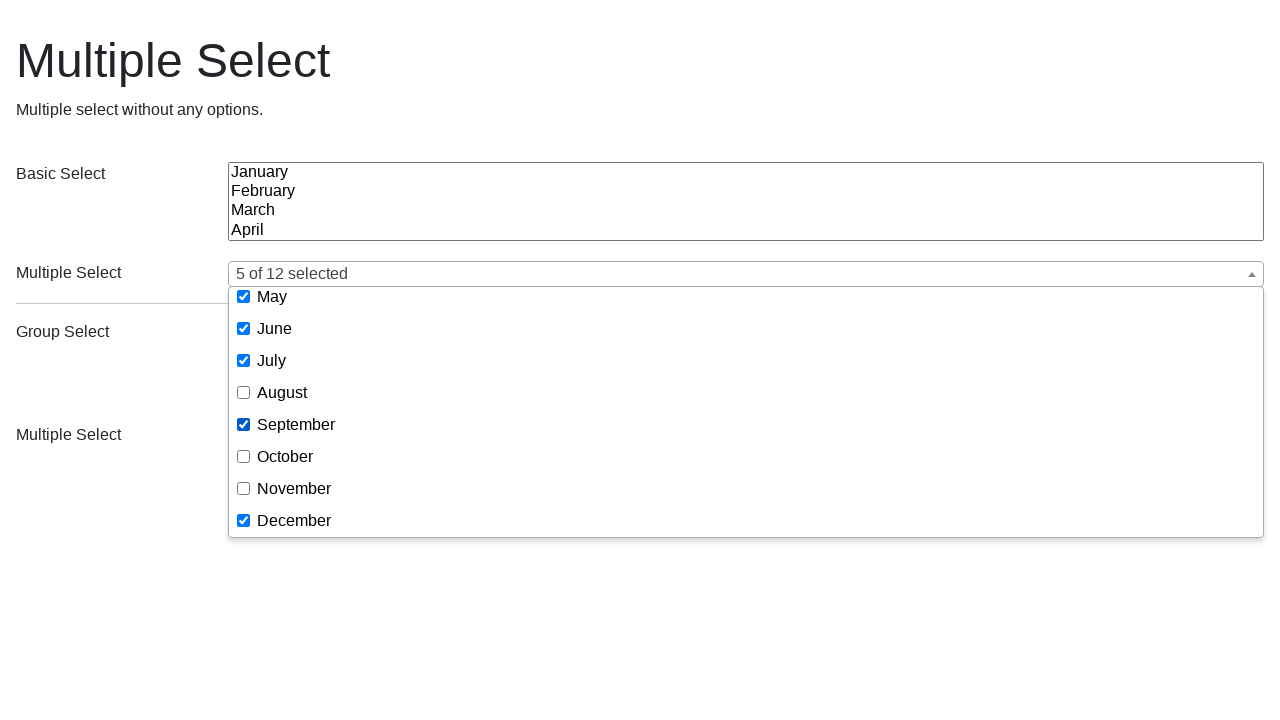

Closed dropdown after selecting 5 months (May, June, July, December, September) at (746, 274) on xpath=//label[contains(.,'Group Select')]/parent::div/preceding-sibling::div//bu
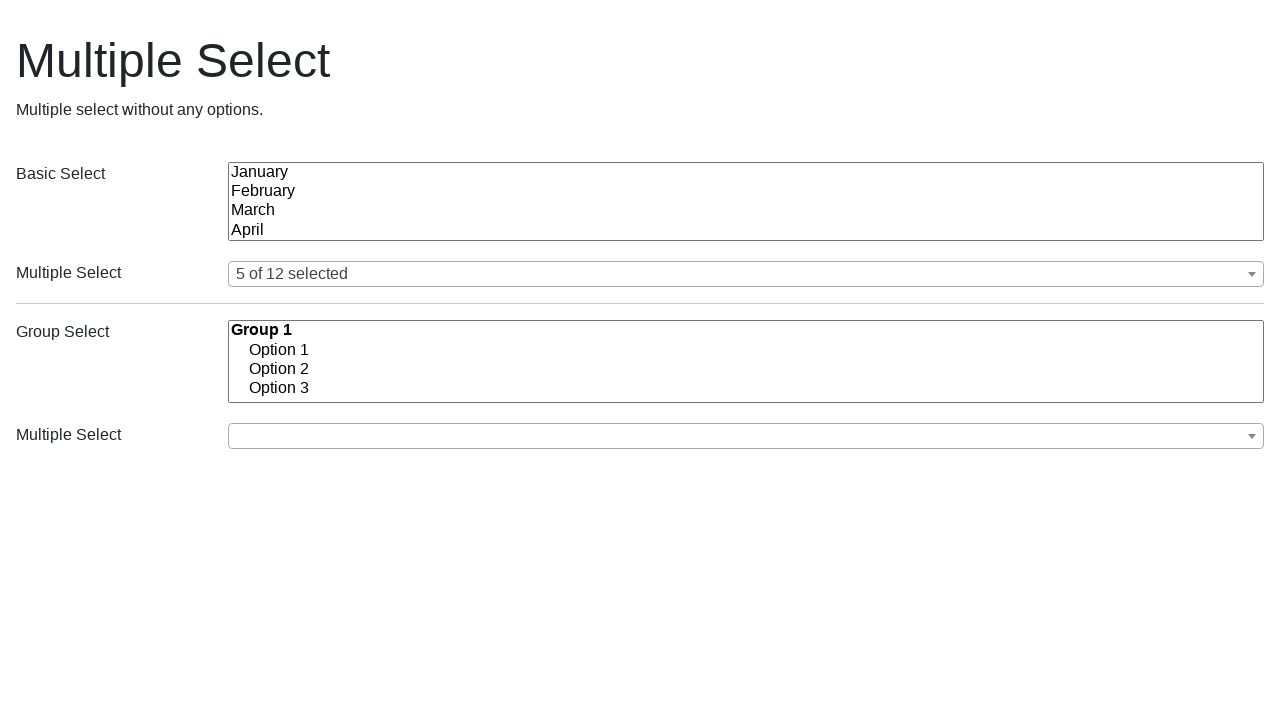

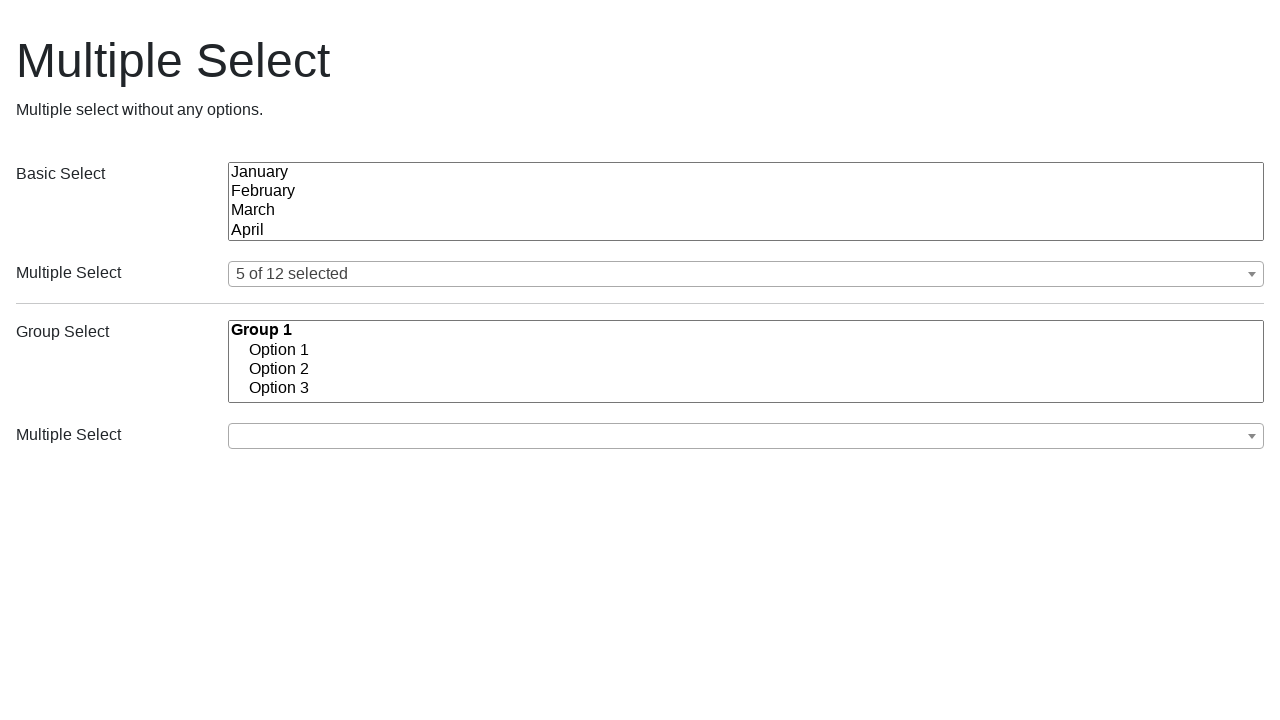